Navigates to jQuery context menu demo page and performs right-click action on the designated element

Starting URL: https://swisnl.github.io/jQuery-contextMenu/demo.html

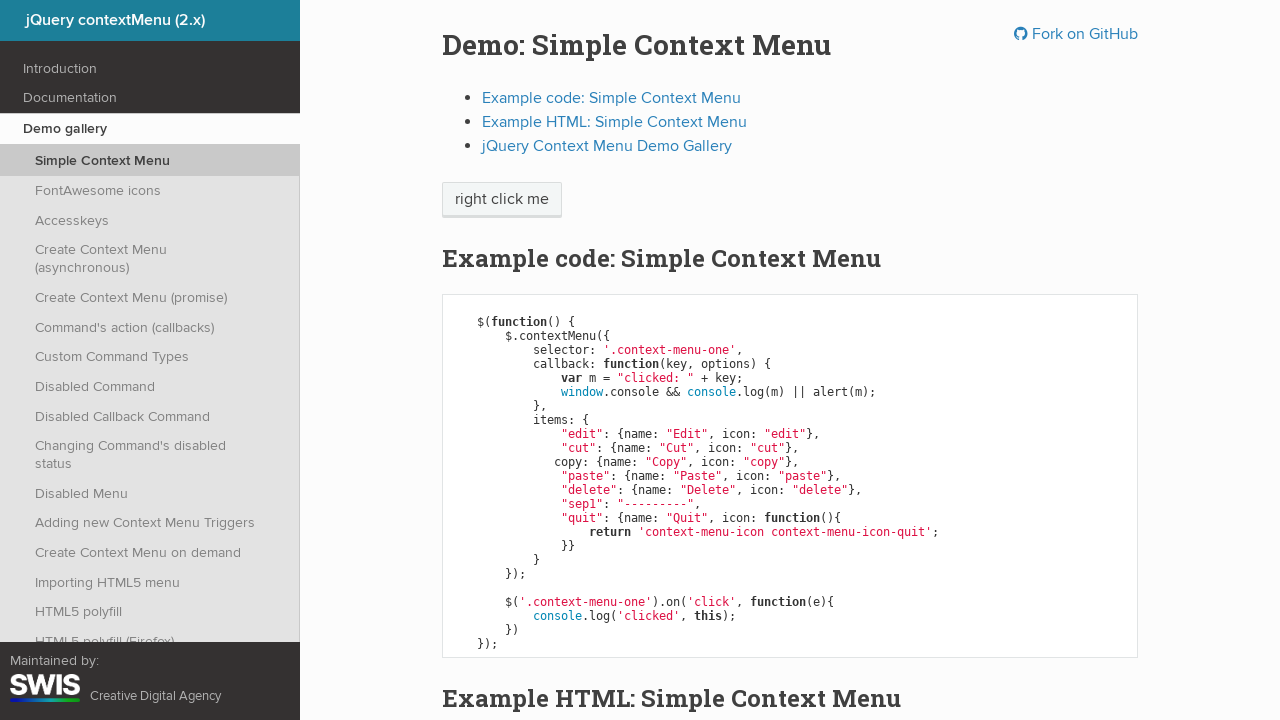

Navigated to jQuery context menu demo page
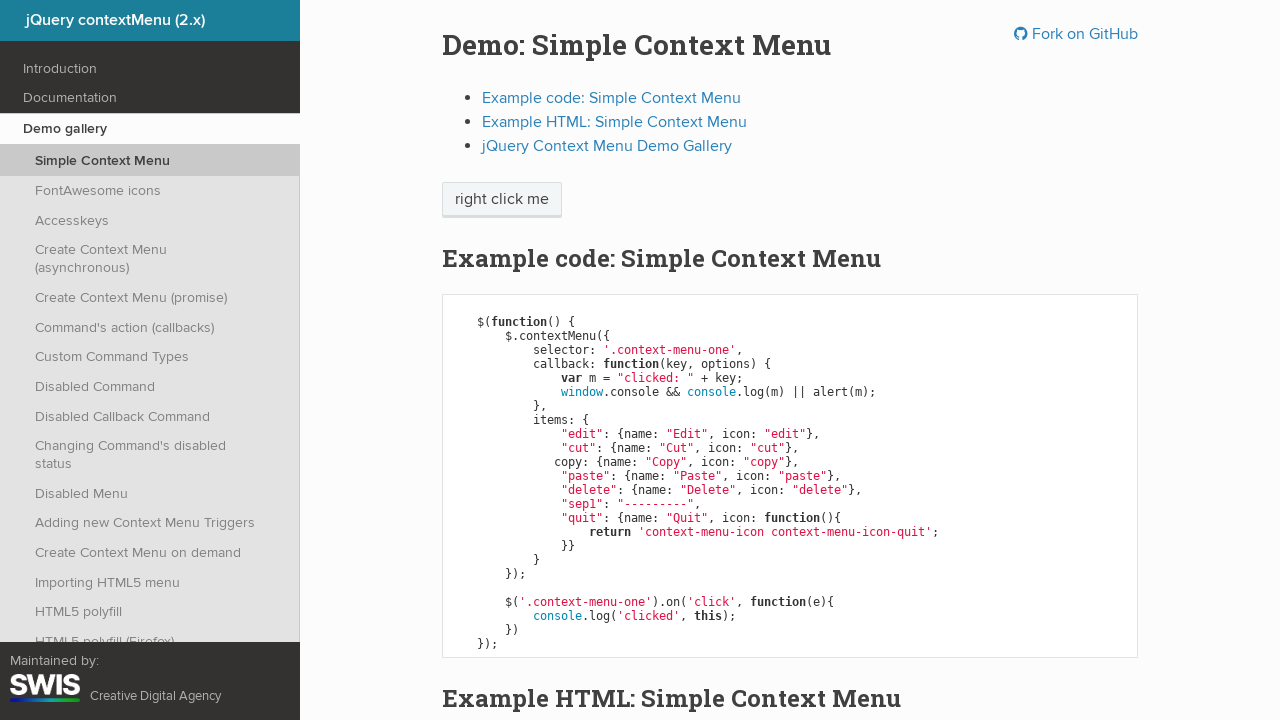

Right-clicked on the context menu demo element at (502, 200) on span.context-menu-one.btn.btn-neutral
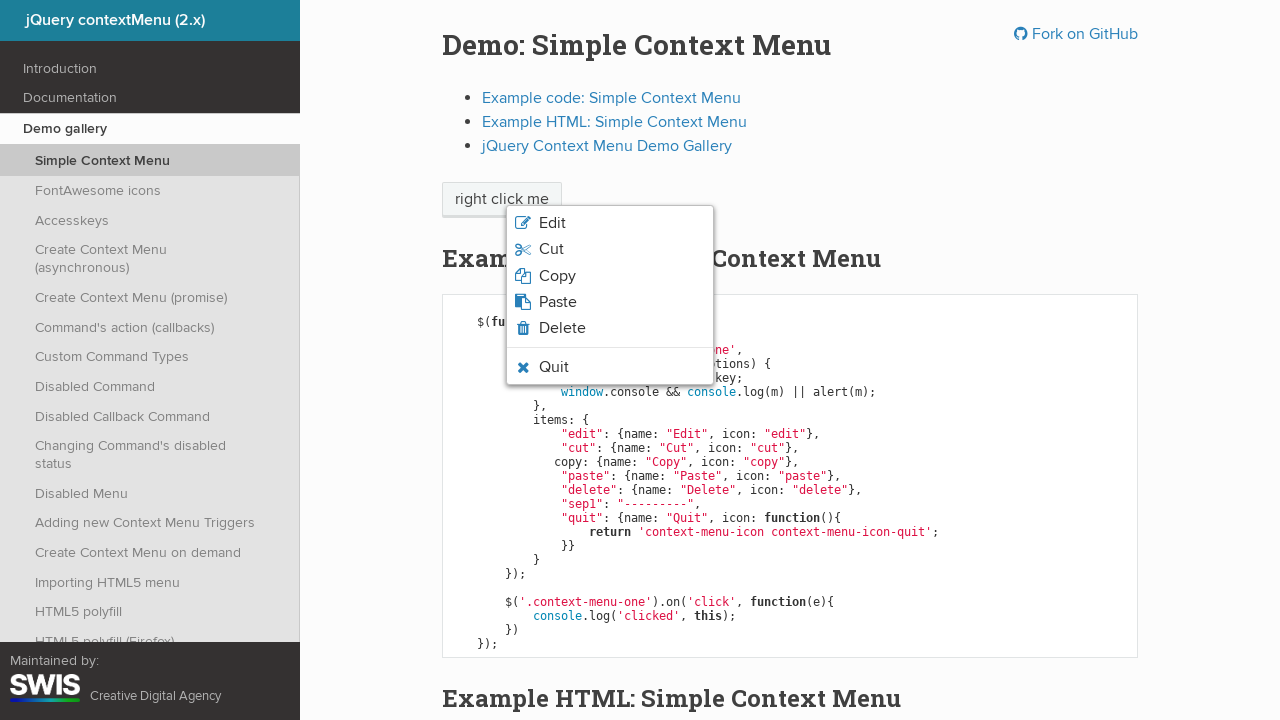

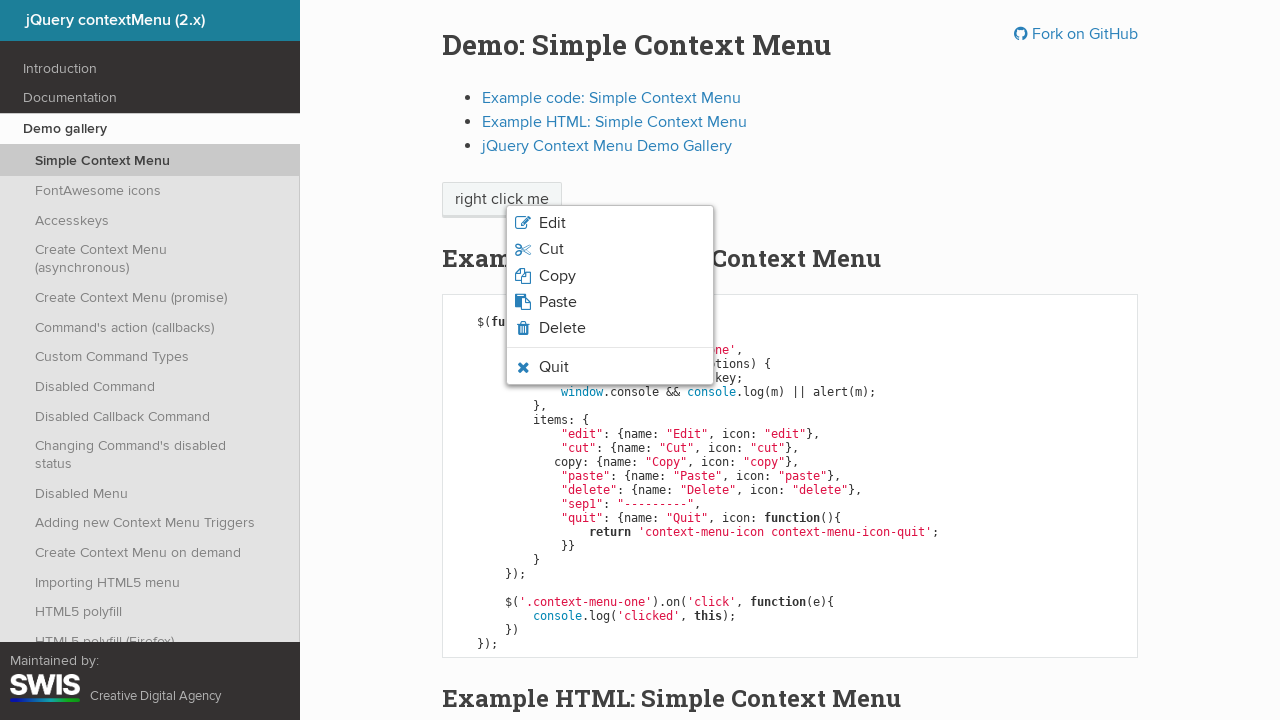